Tests keyboard interactions on a prompt page by using Tab to navigate, Enter to confirm, and typing text

Starting URL: http://www.testingshastra.com/Assignments/prompt.html

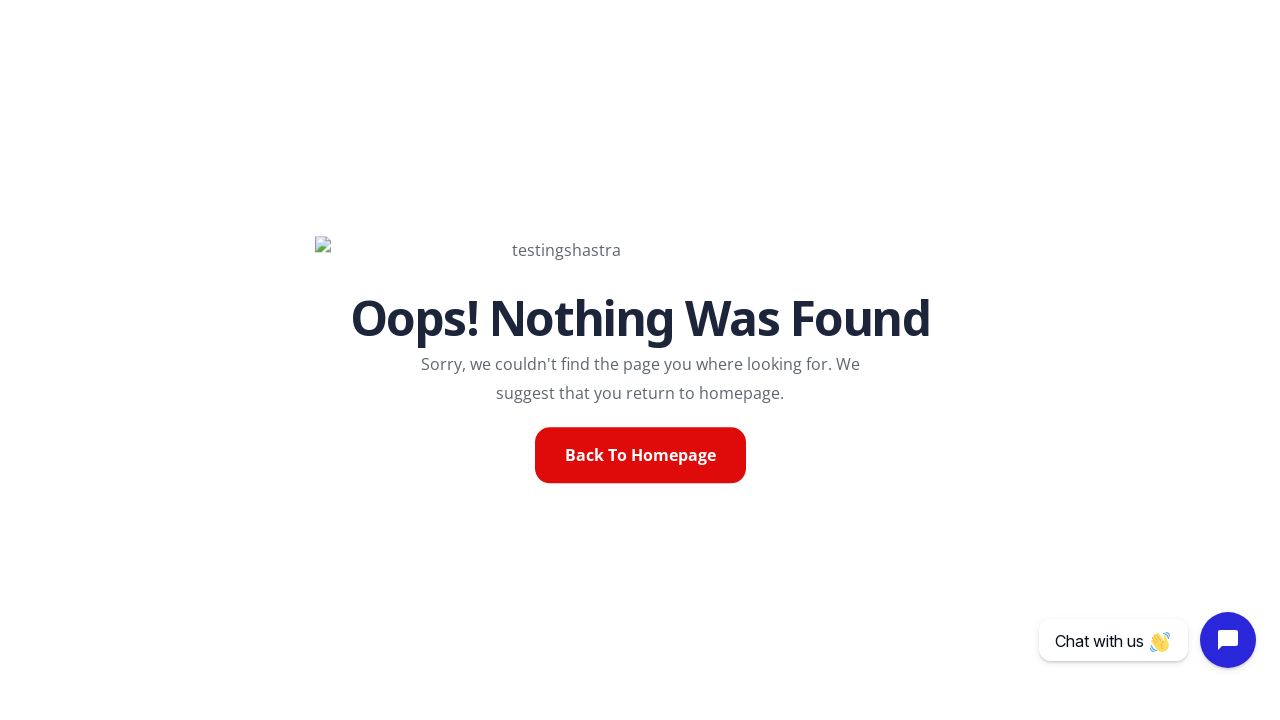

Pressed Tab key to navigate to the next element
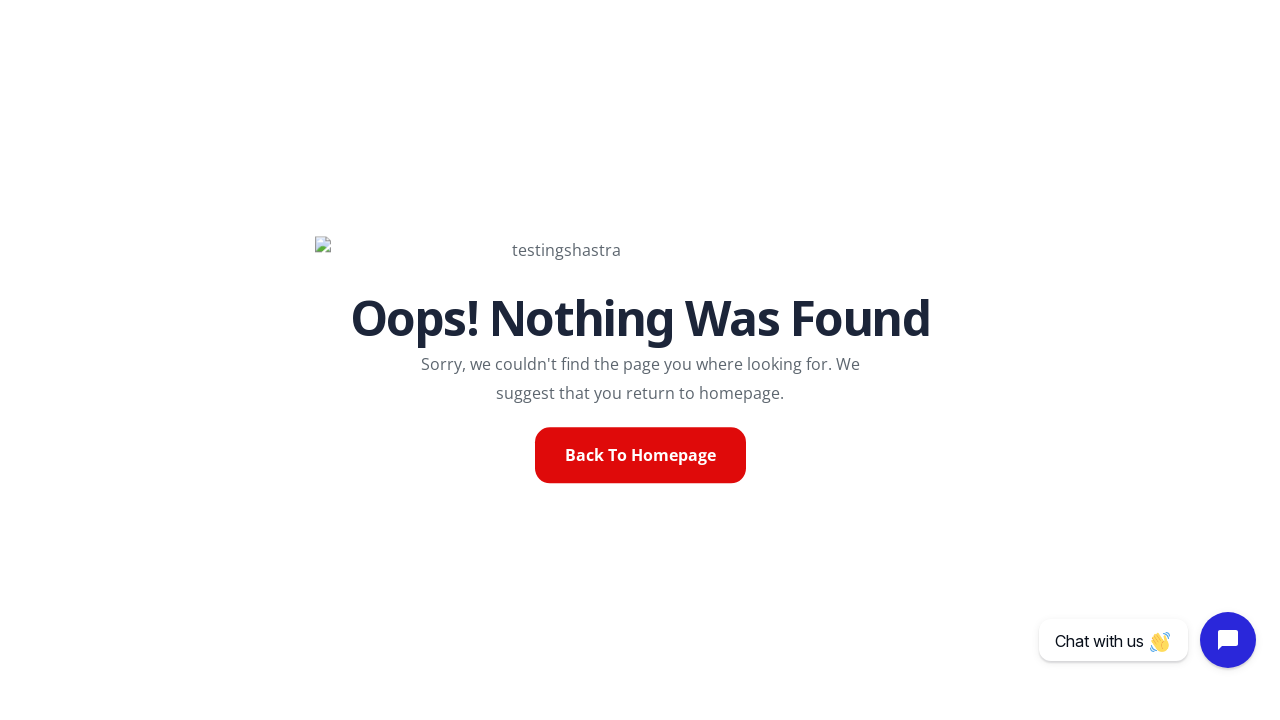

Pressed Enter key to confirm/activate
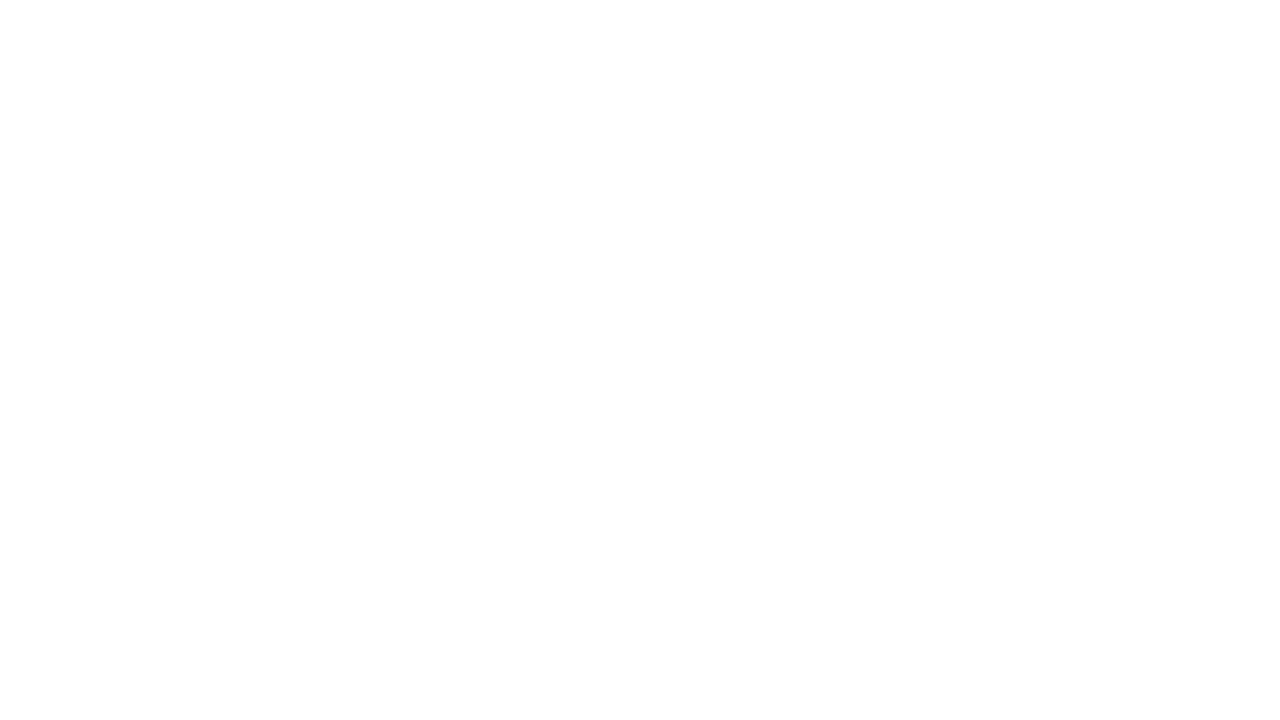

Typed 'Nisha' into the active field
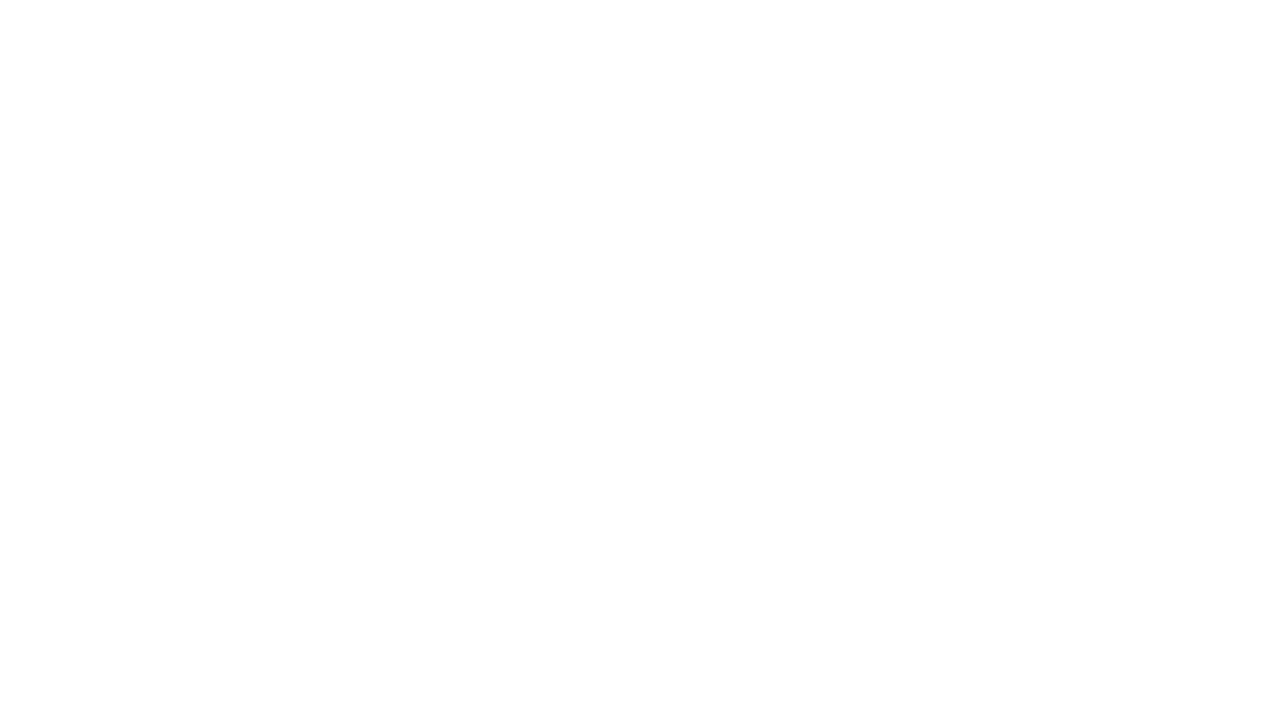

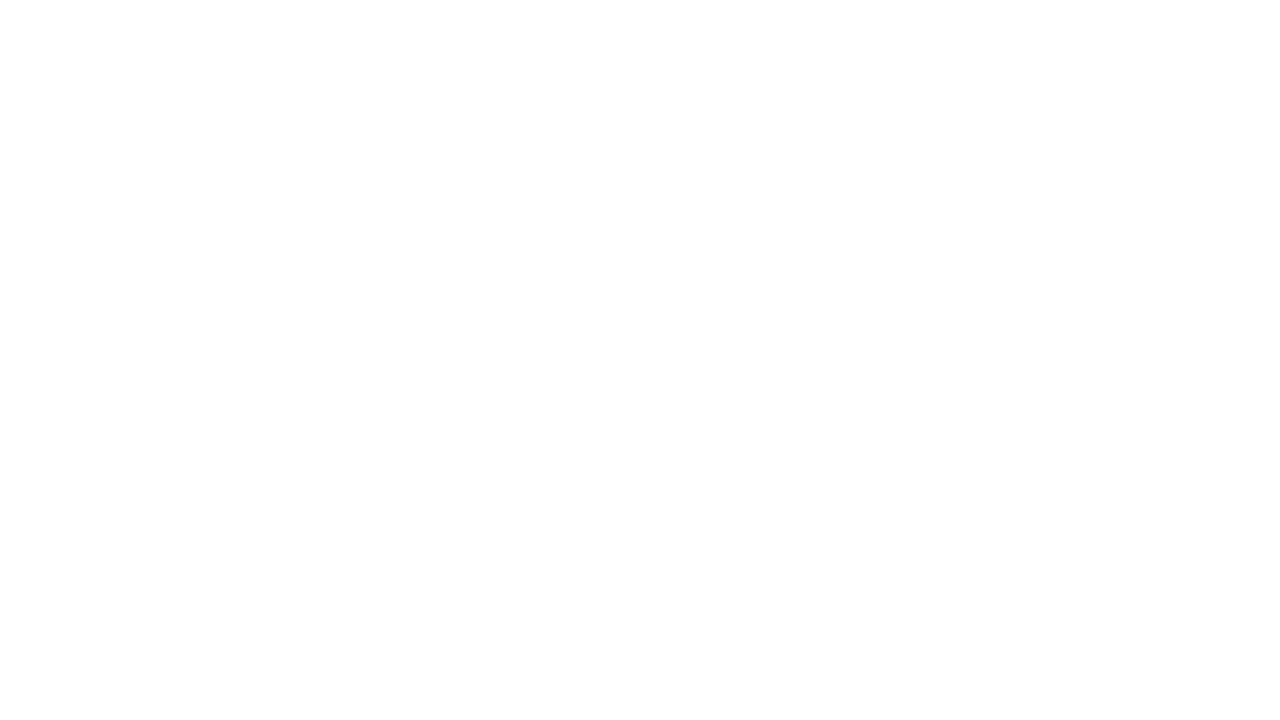